Tests drag and drop by offset action by dragging element to target element's coordinates

Starting URL: https://crossbrowsertesting.github.io/drag-and-drop

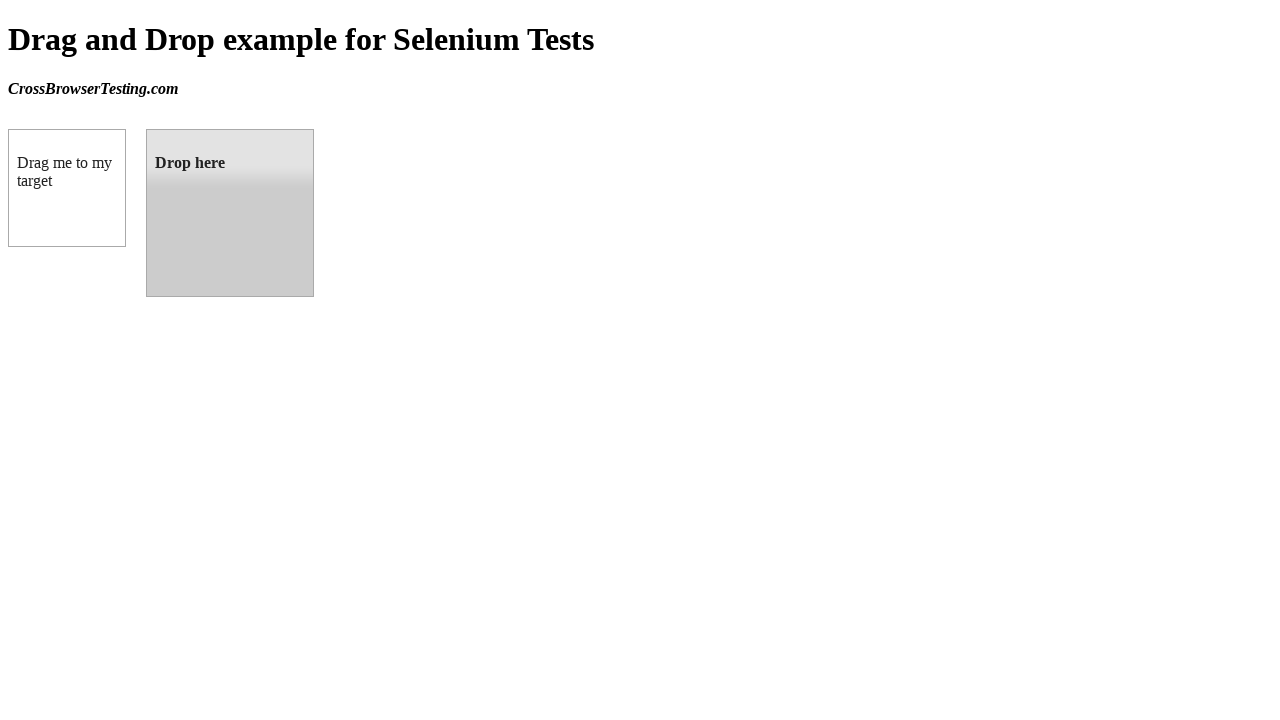

Located and waited for draggable element (box A)
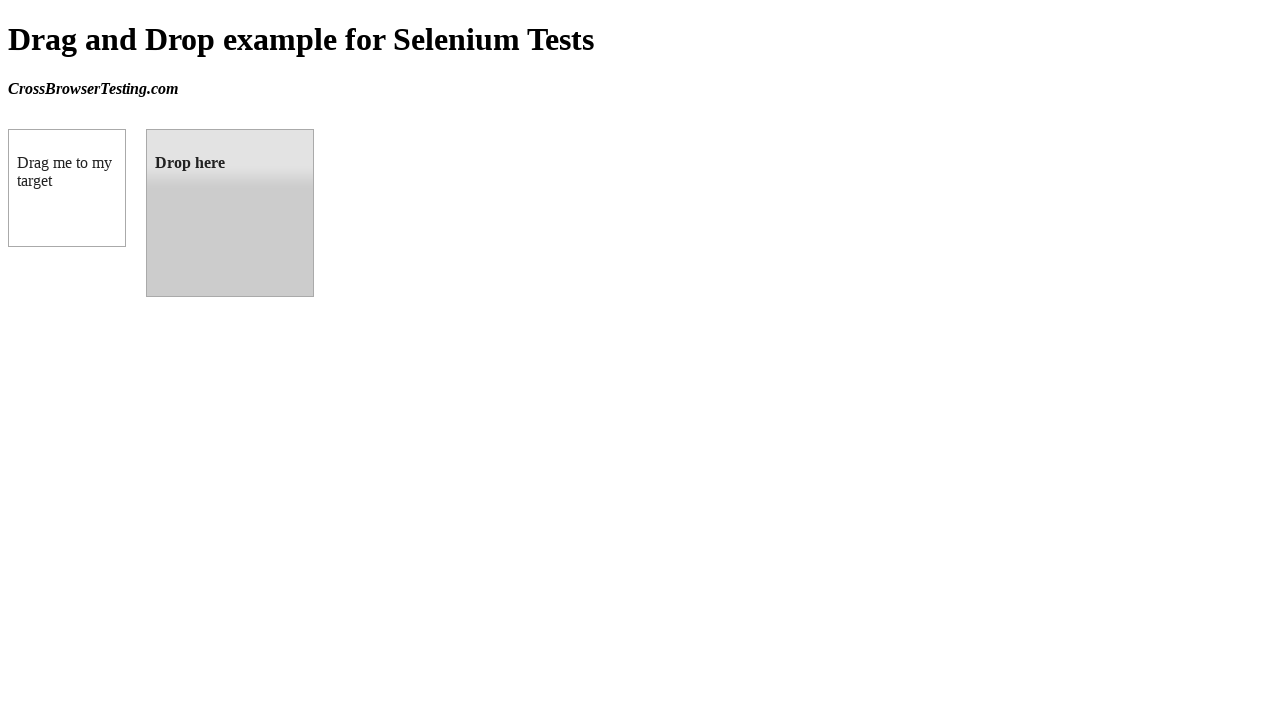

Located target droppable element (box B) and retrieved its bounding box
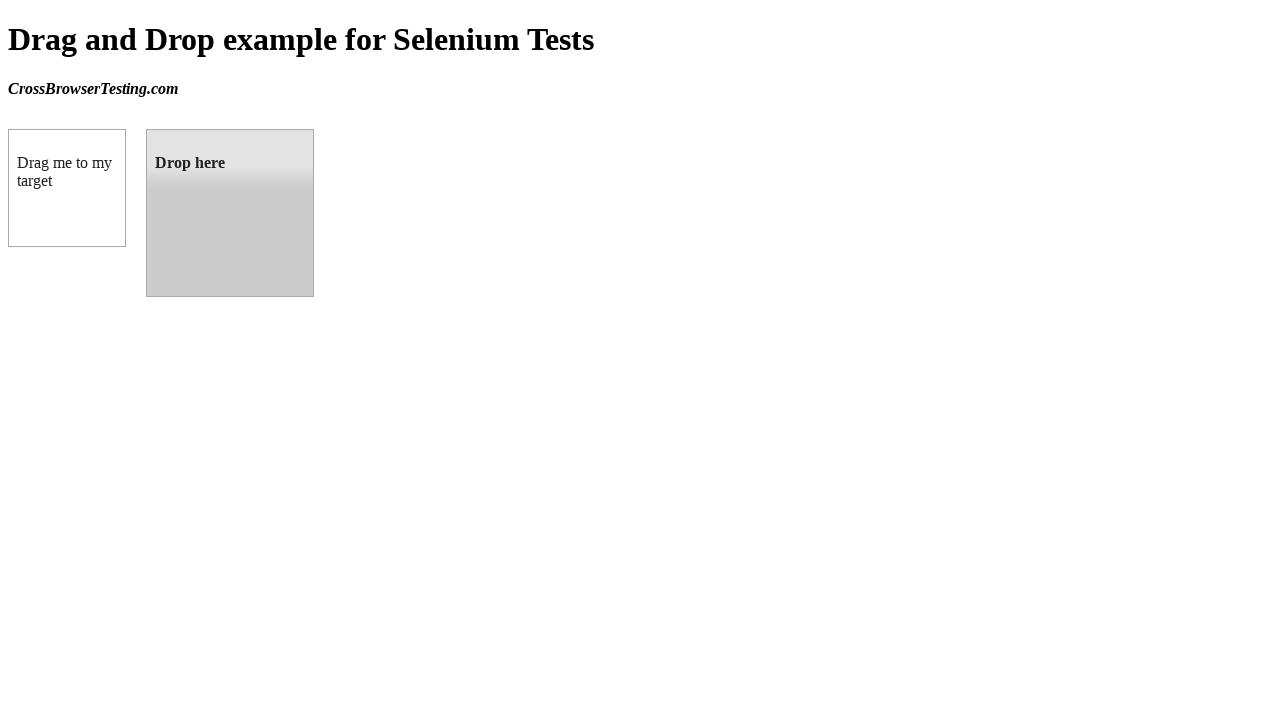

Dragged element from box A to box B at (230, 213)
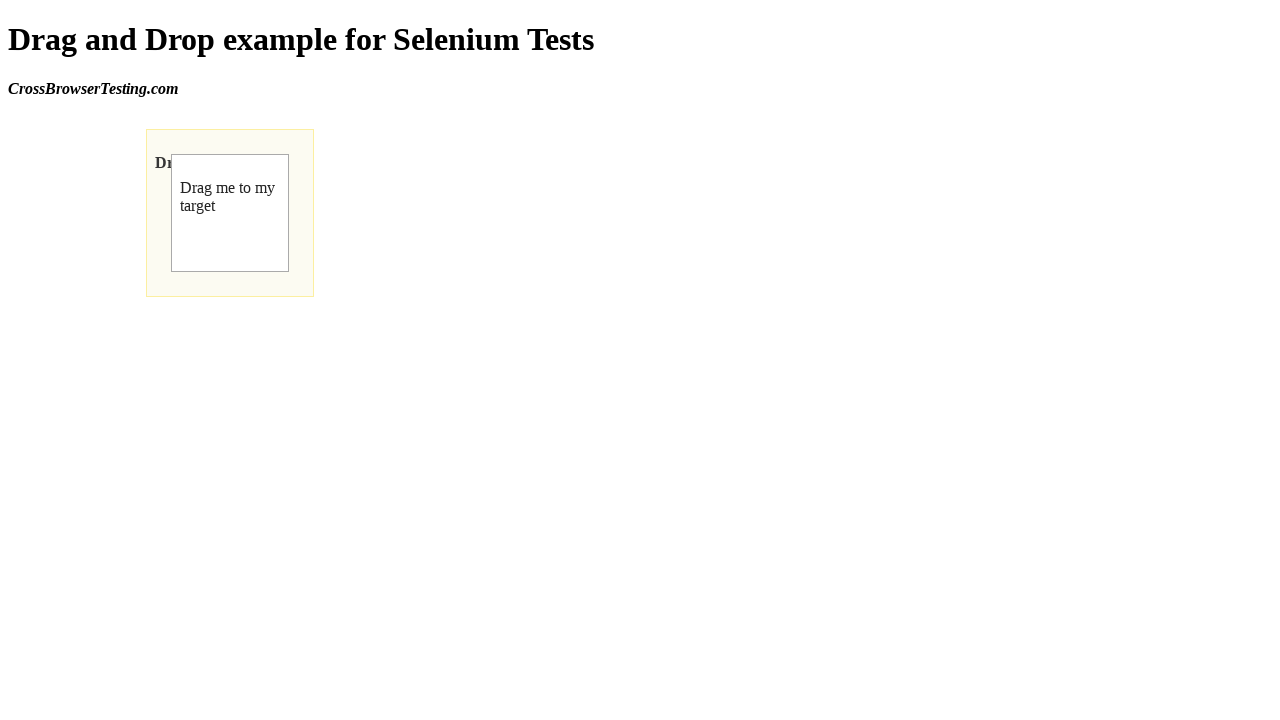

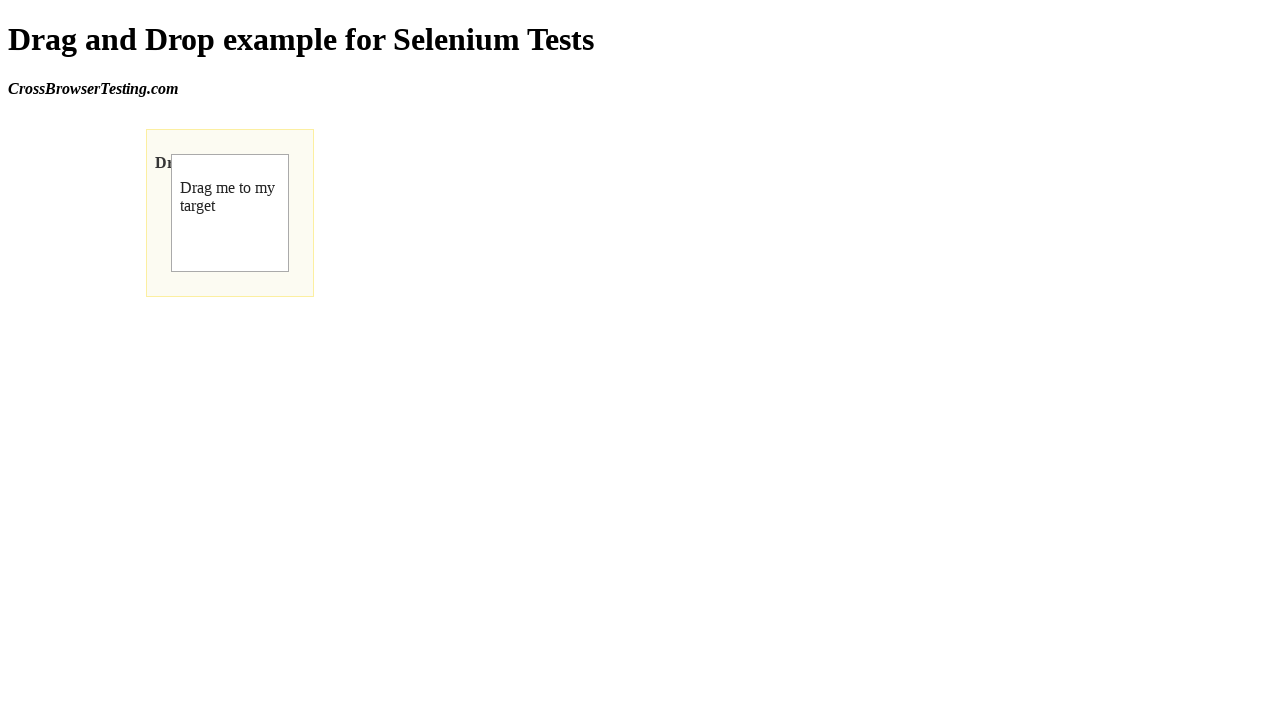